Navigates to Flipkart website and retrieves the page title

Starting URL: https://www.flipkart.com

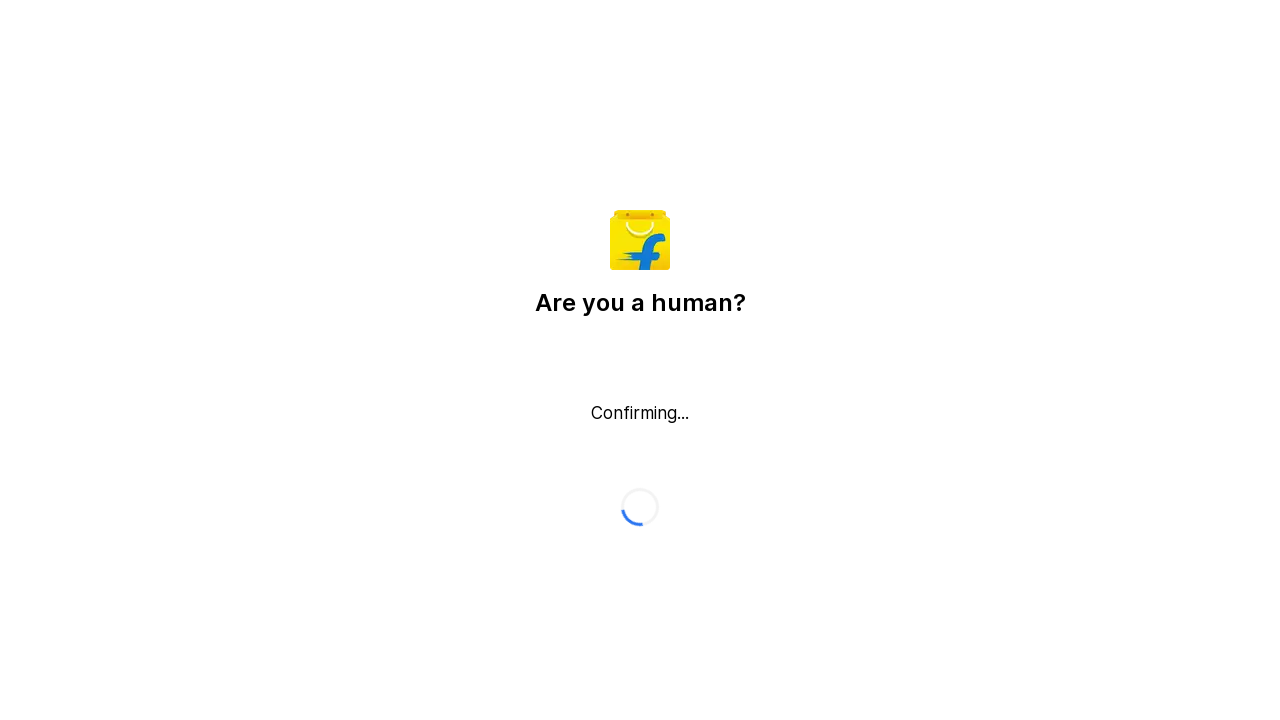

Waited for page to reach domcontentloaded state
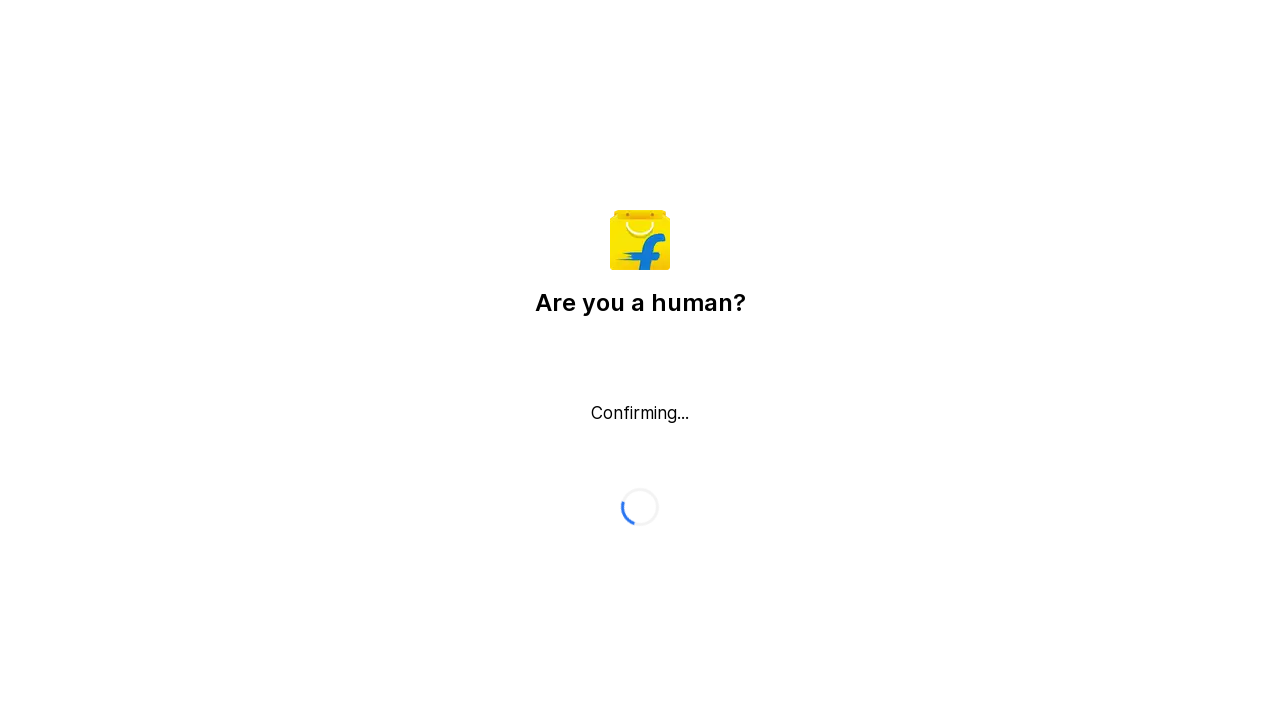

Retrieved page title: Flipkart reCAPTCHA
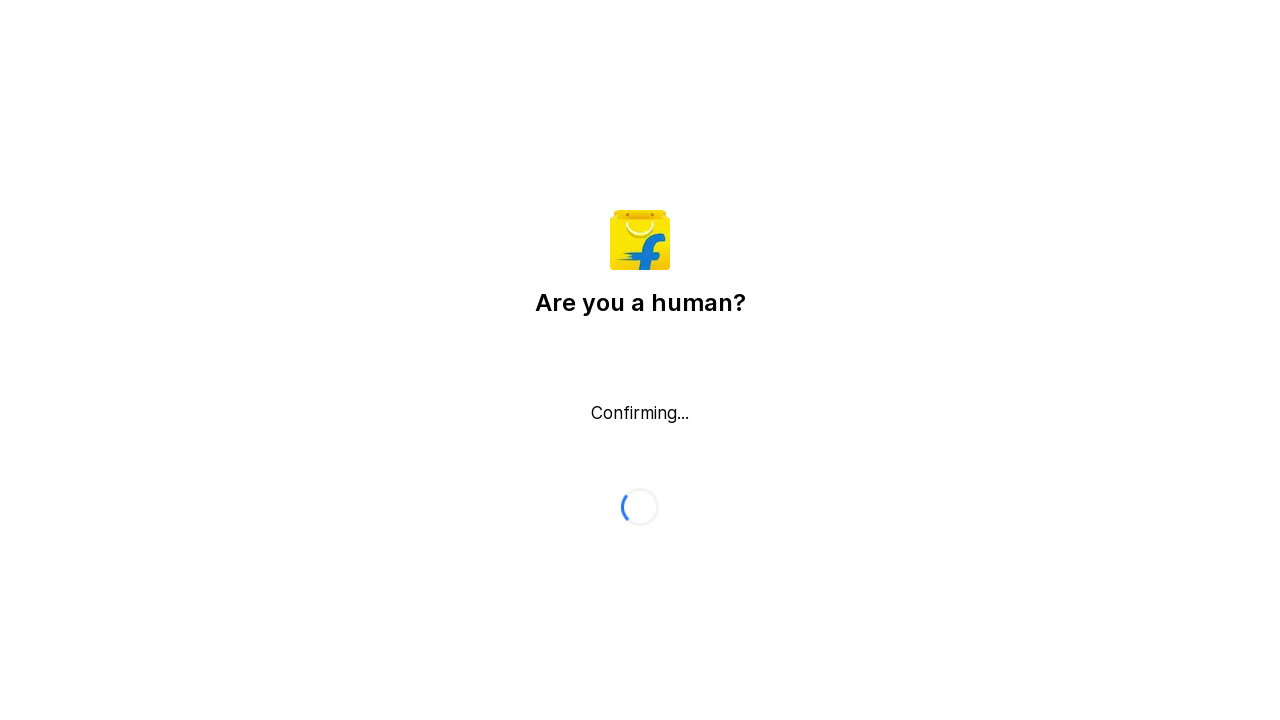

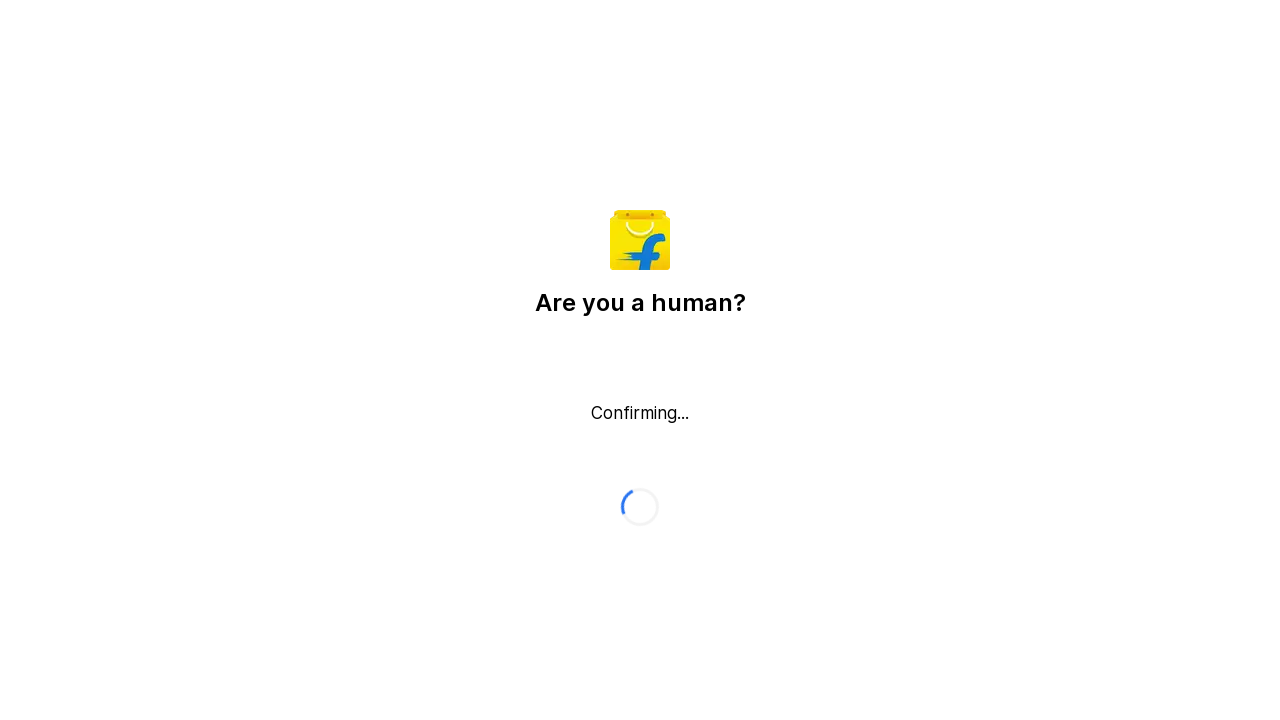